Tests dropdown selection functionality by selecting multiple options in a multi-select dropdown and then deselecting all

Starting URL: https://www.hyrtutorials.com/p/html-dropdown-elements-practice.html

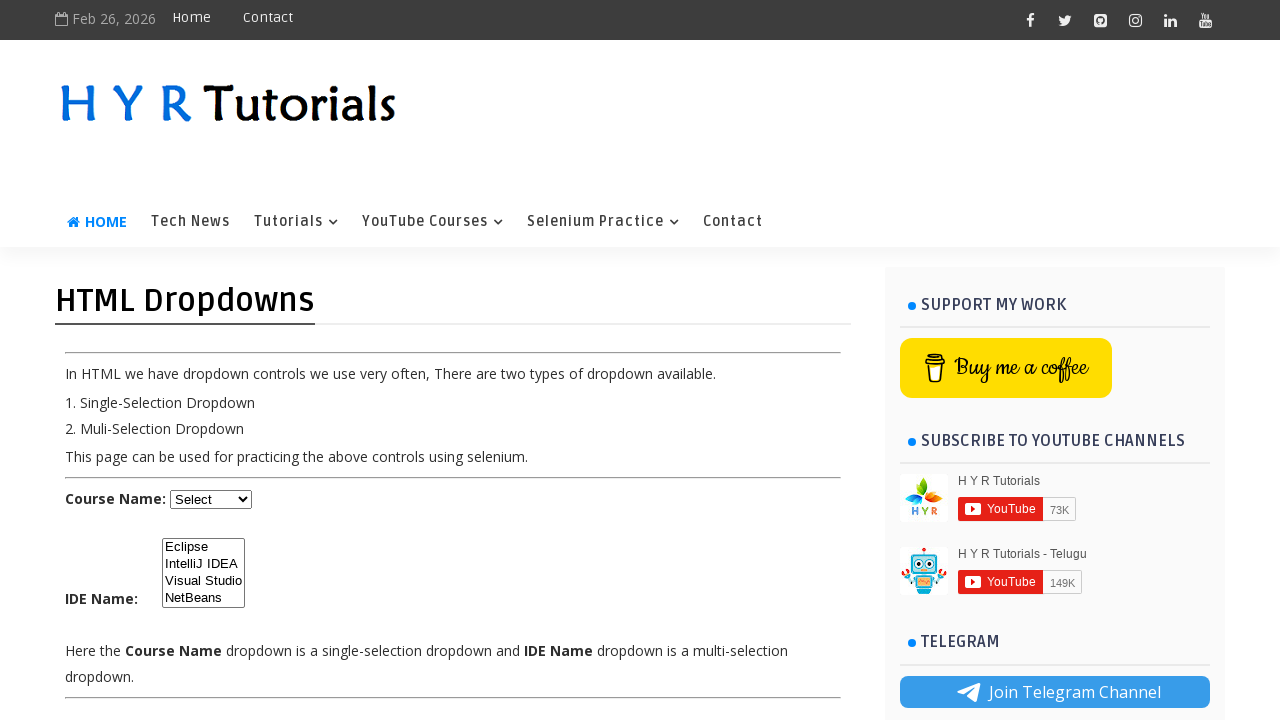

Located multi-select dropdown element with id 'ide'
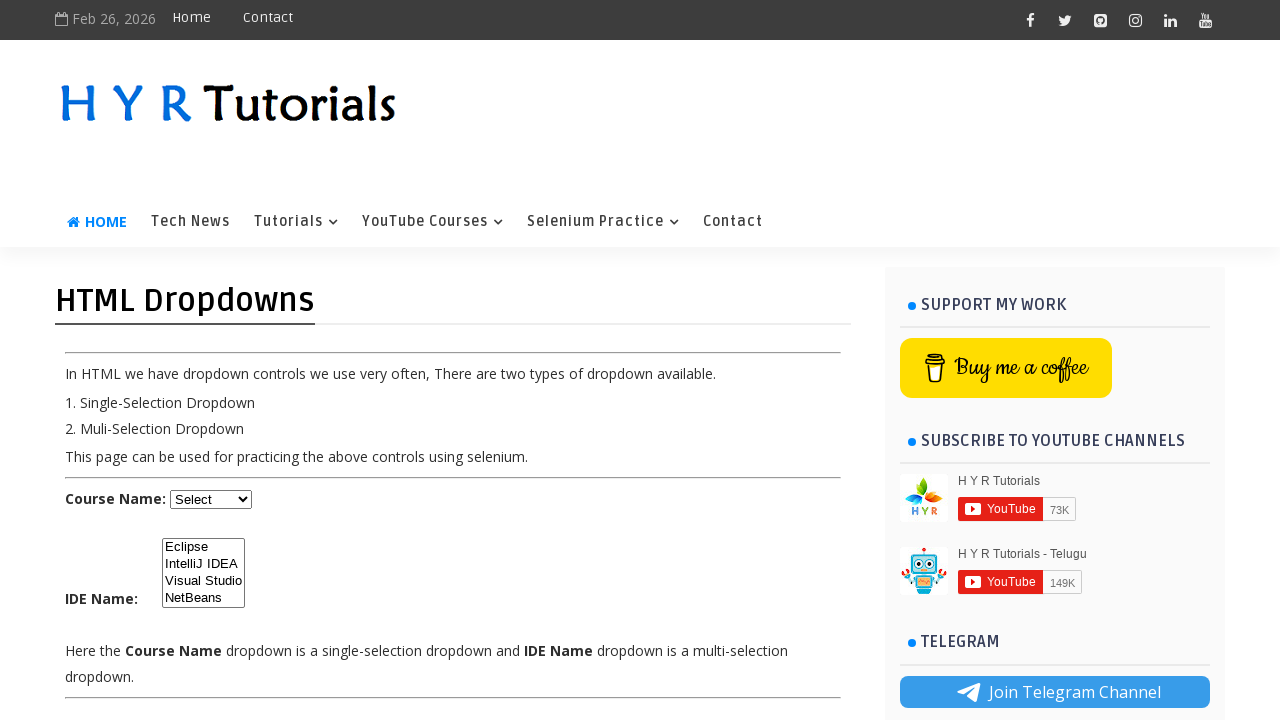

Selected option at index 1 in the dropdown on #ide
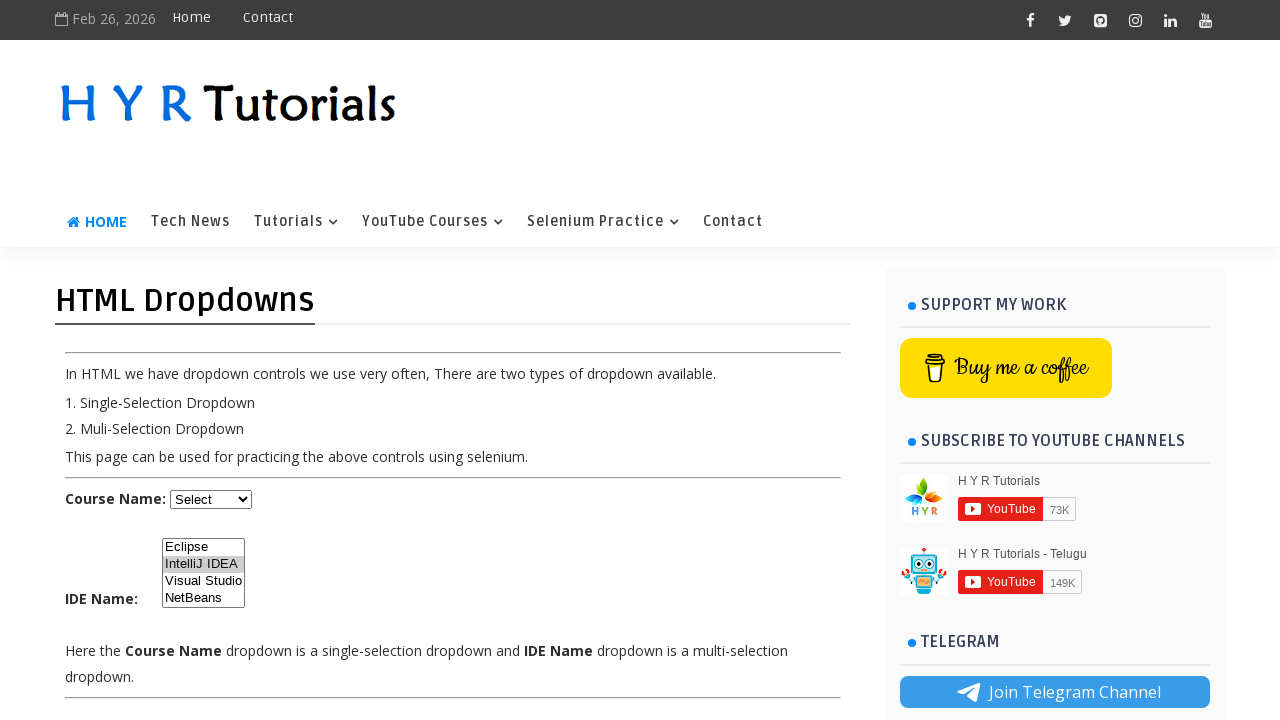

Selected option at index 2 in the dropdown (multi-select) on #ide
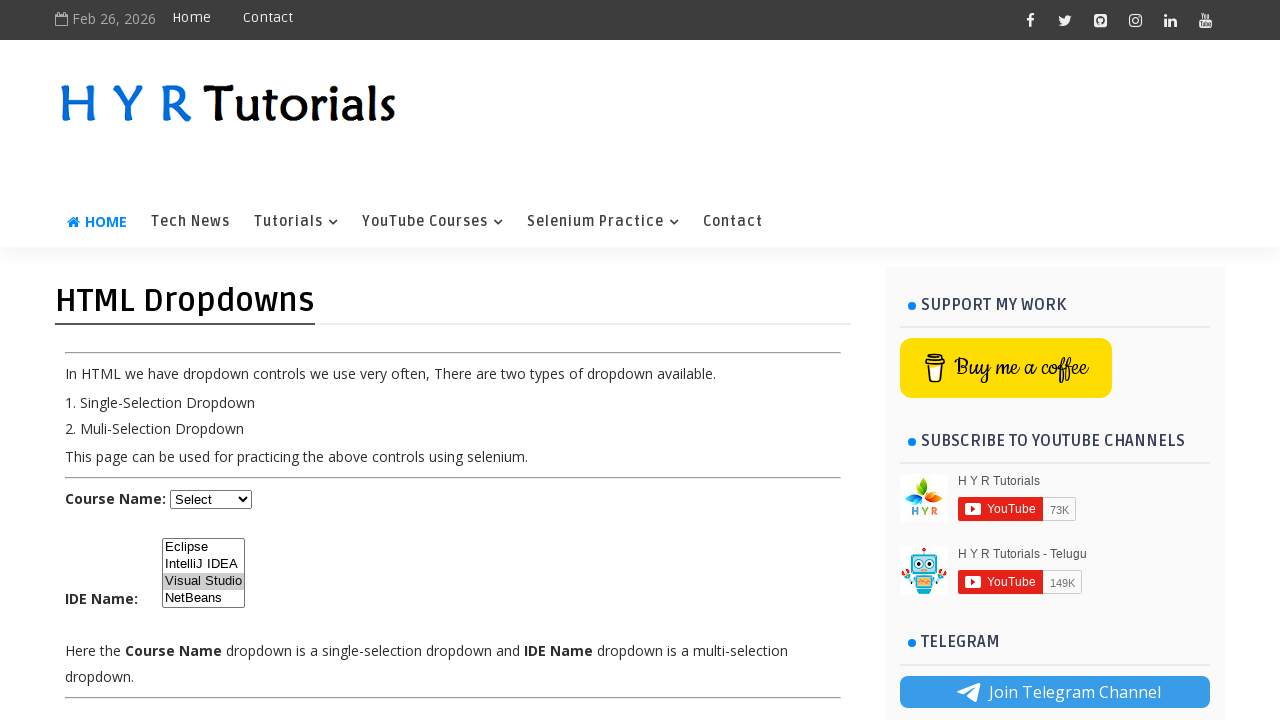

Selected option at index 3 in the dropdown (multi-select) on #ide
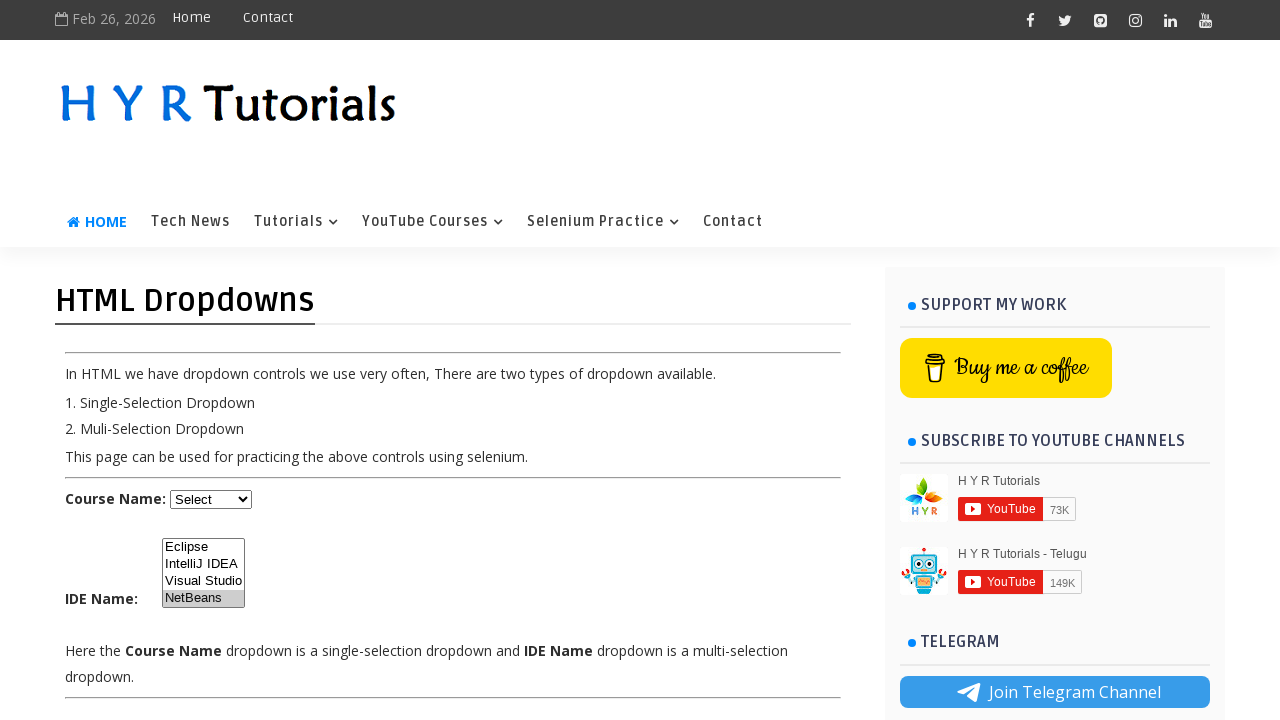

Deselected all options in the dropdown on #ide
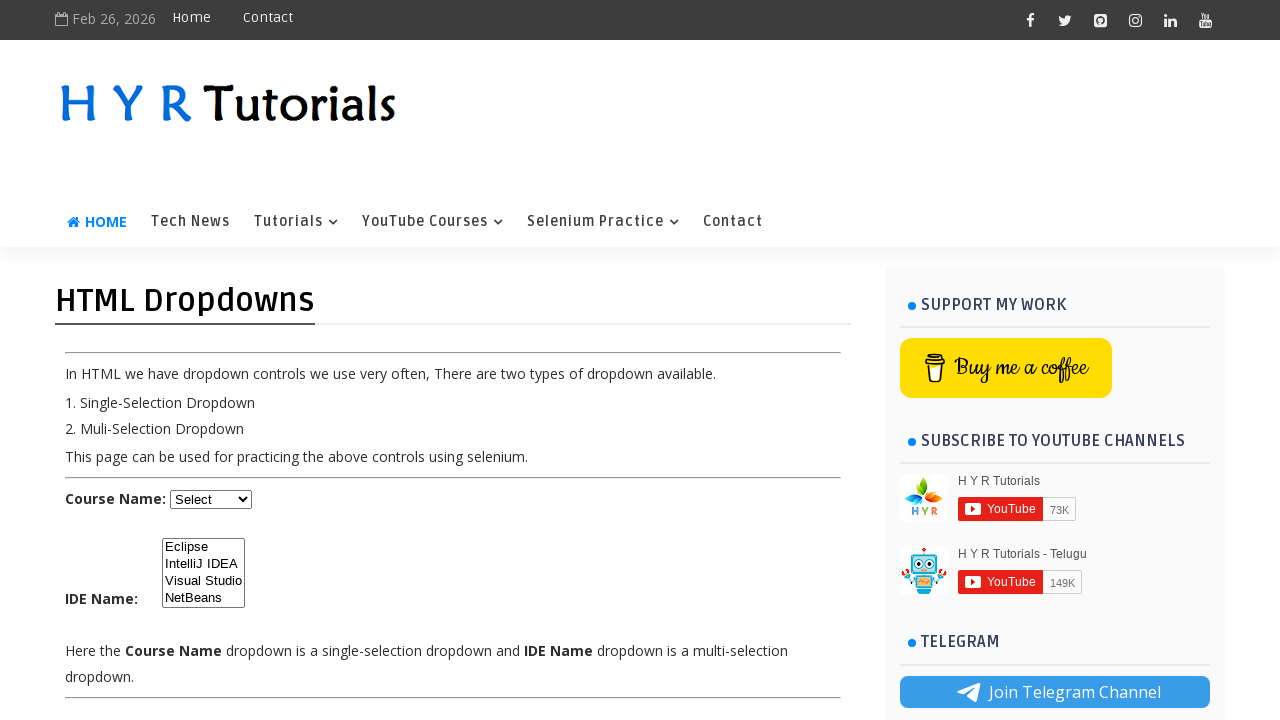

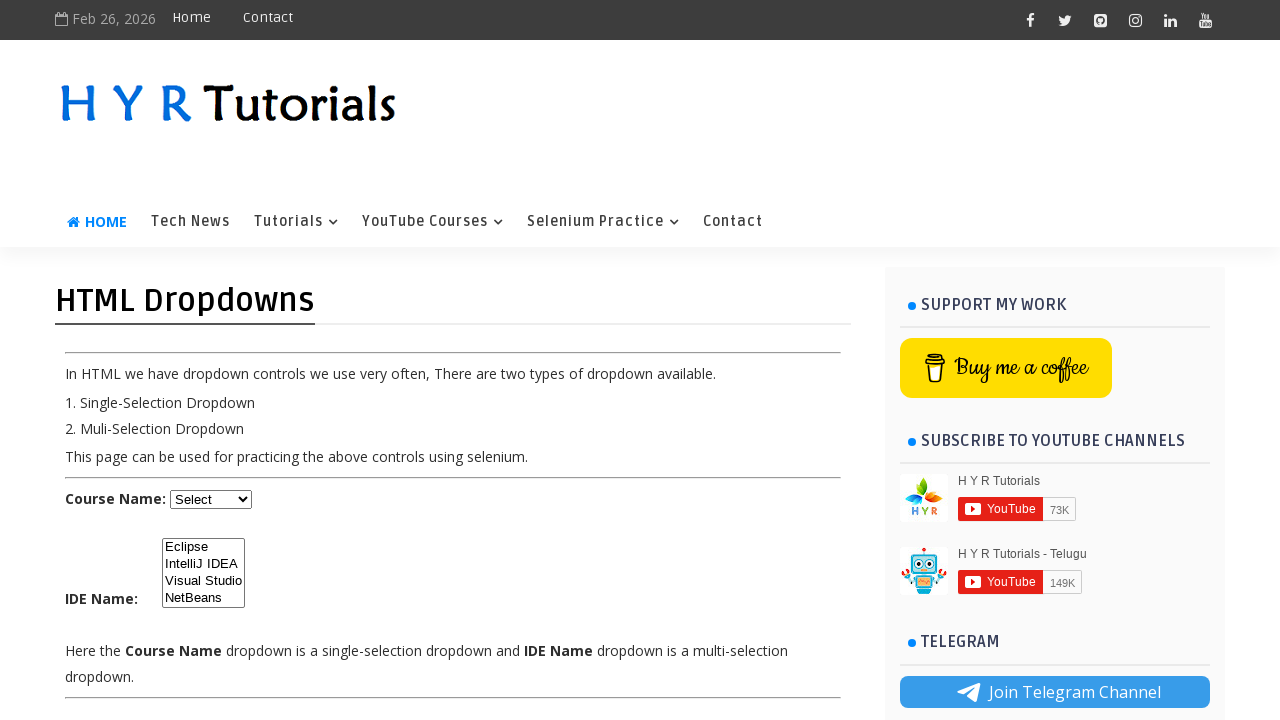